Tests navigation to the home page by clicking a home link and verifying the URL changes to the index page

Starting URL: https://bonigarcia.dev/selenium-webdriver-java/navigation1.html

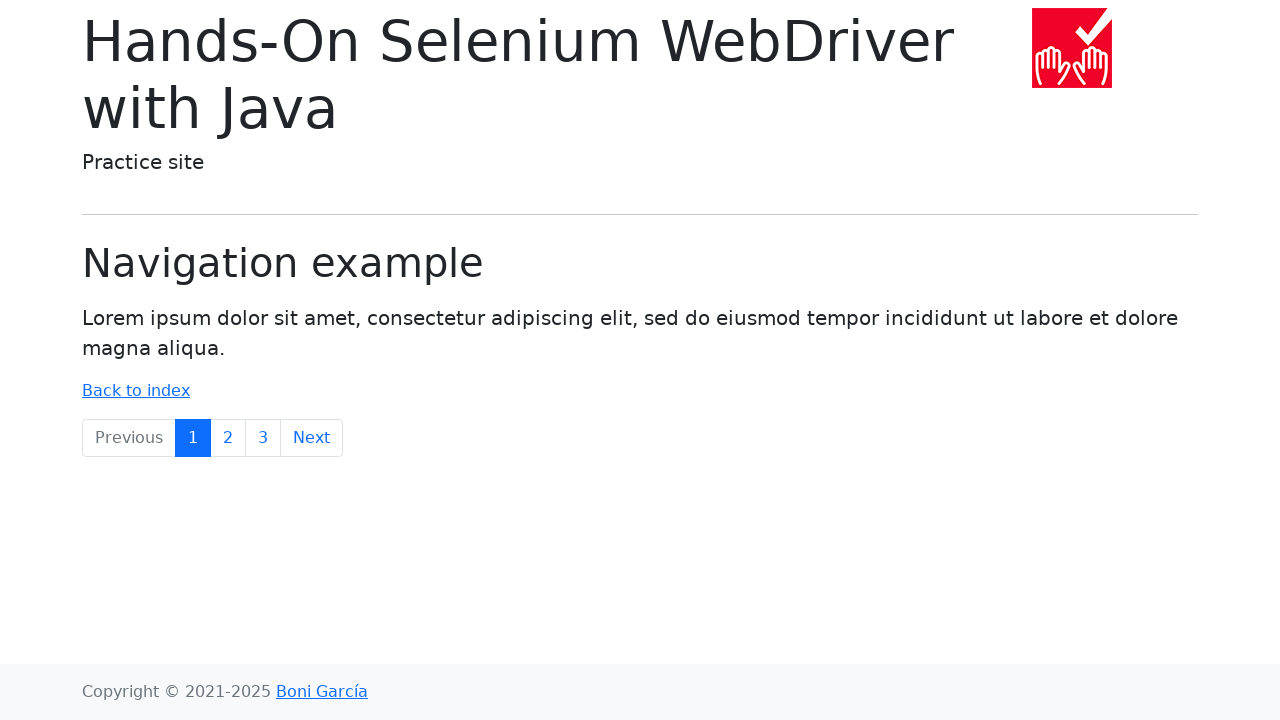

Clicked home link to navigate to index page at (136, 391) on a[href='index.html']
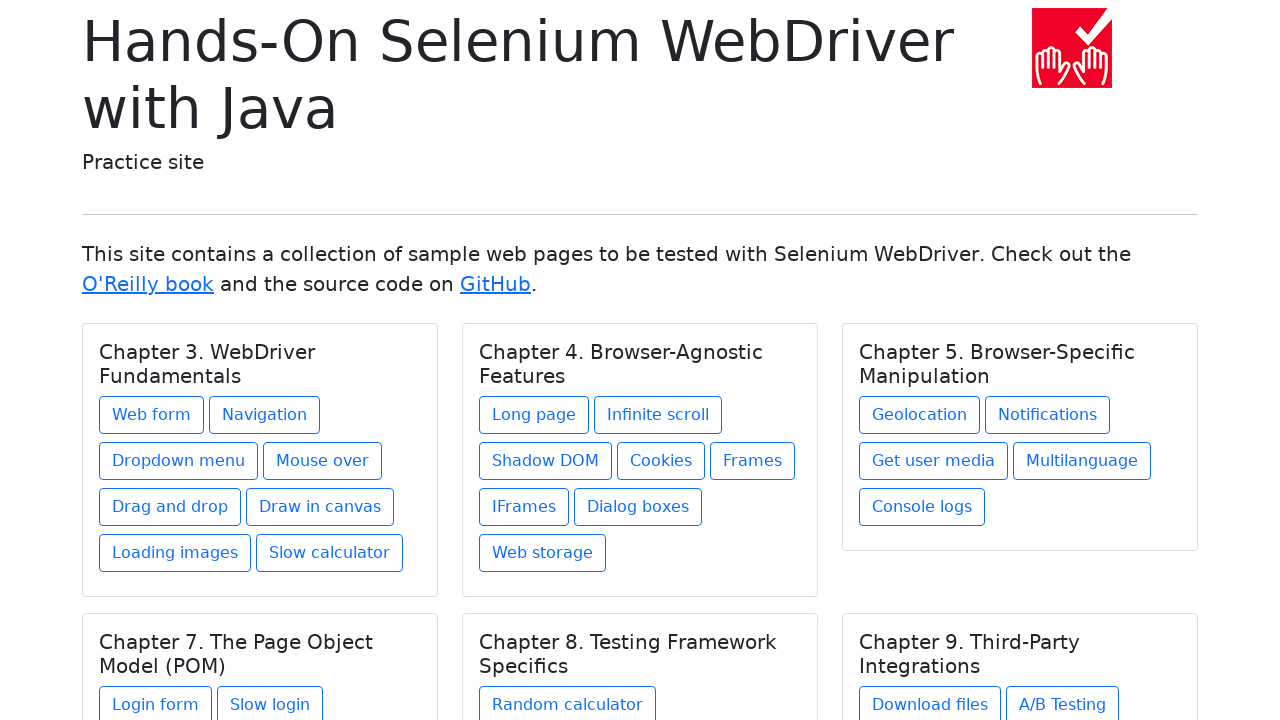

Waited for URL to change to home page
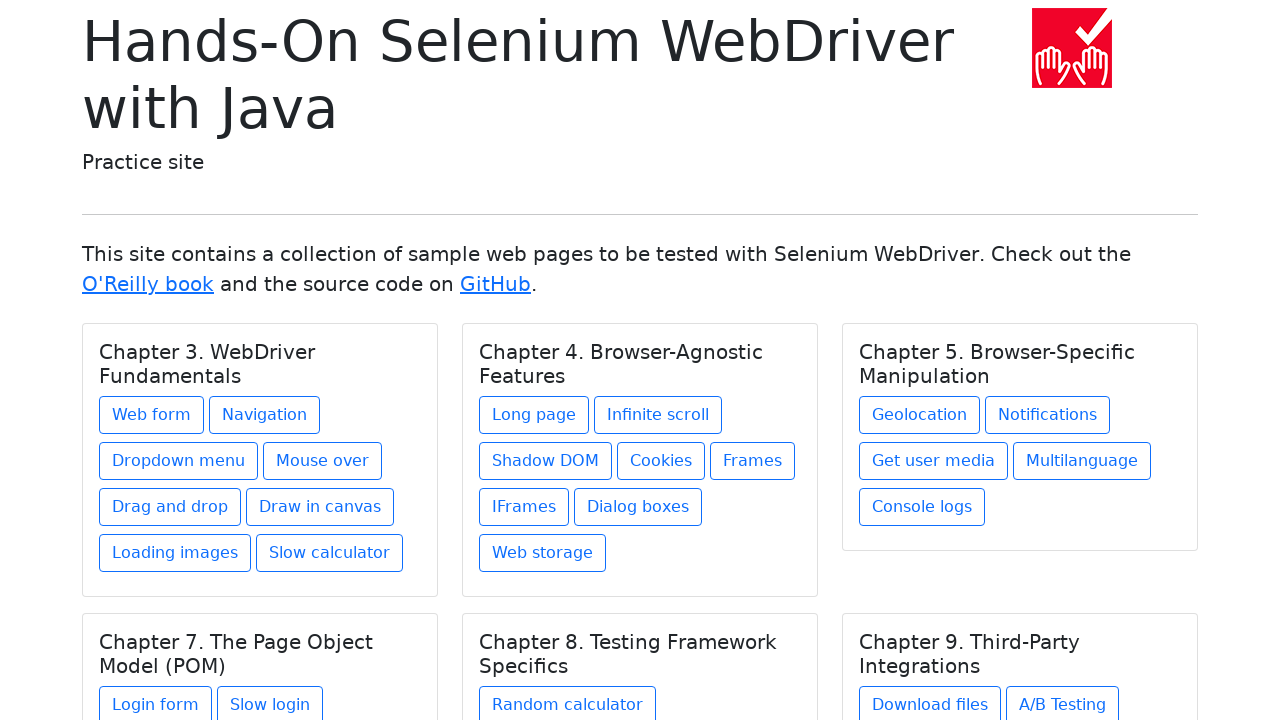

Verified URL is the home page (index.html)
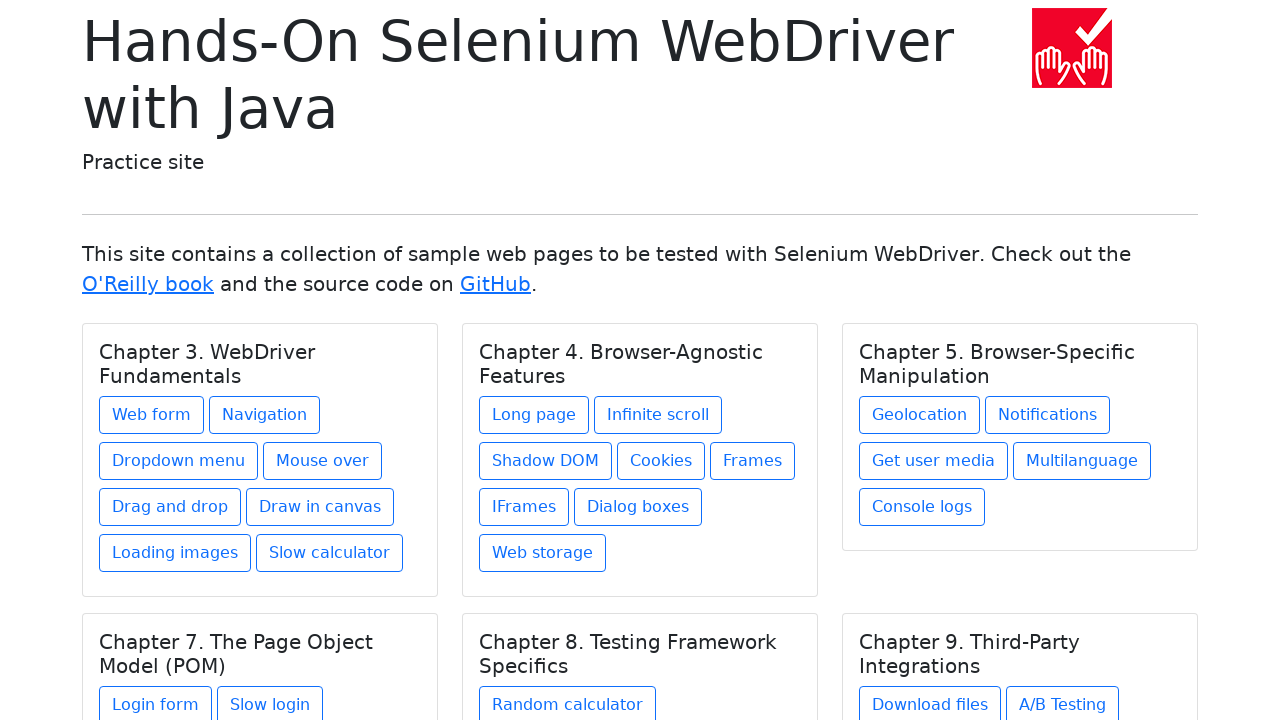

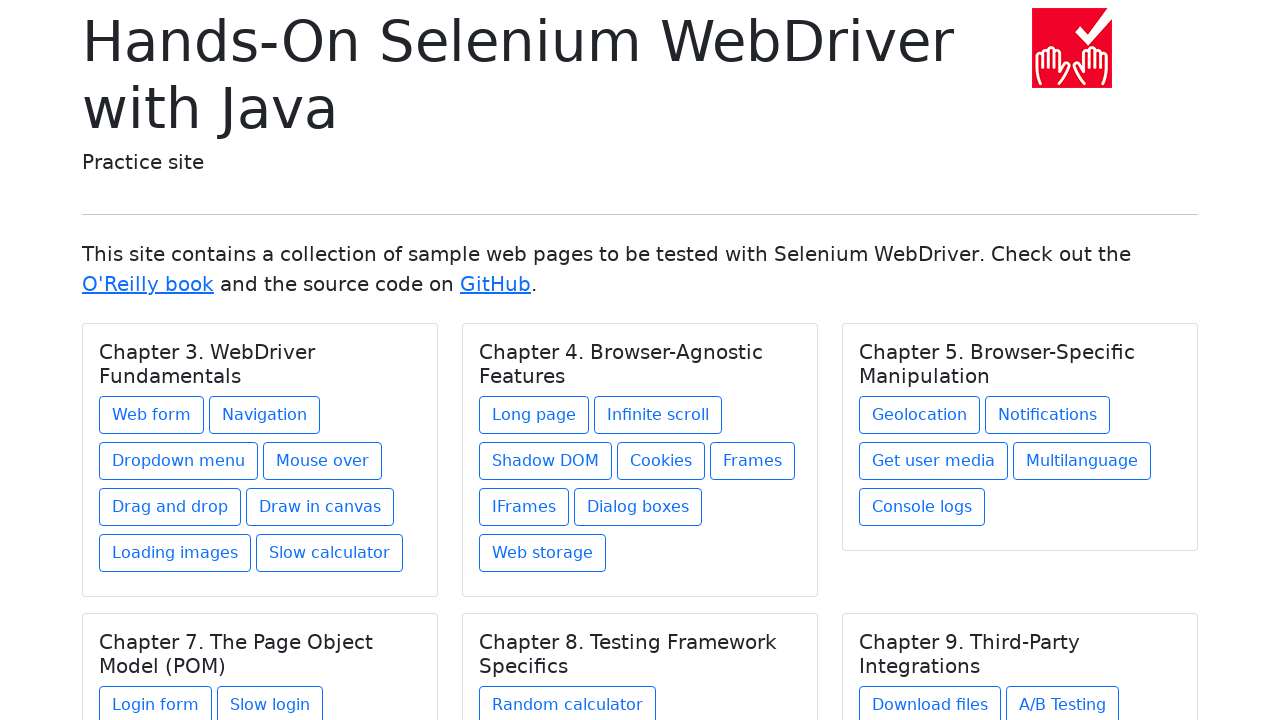